Tests the text box form by navigating to Elements section, filling out user name, email, and address fields, then submitting the form

Starting URL: https://demoqa.com/

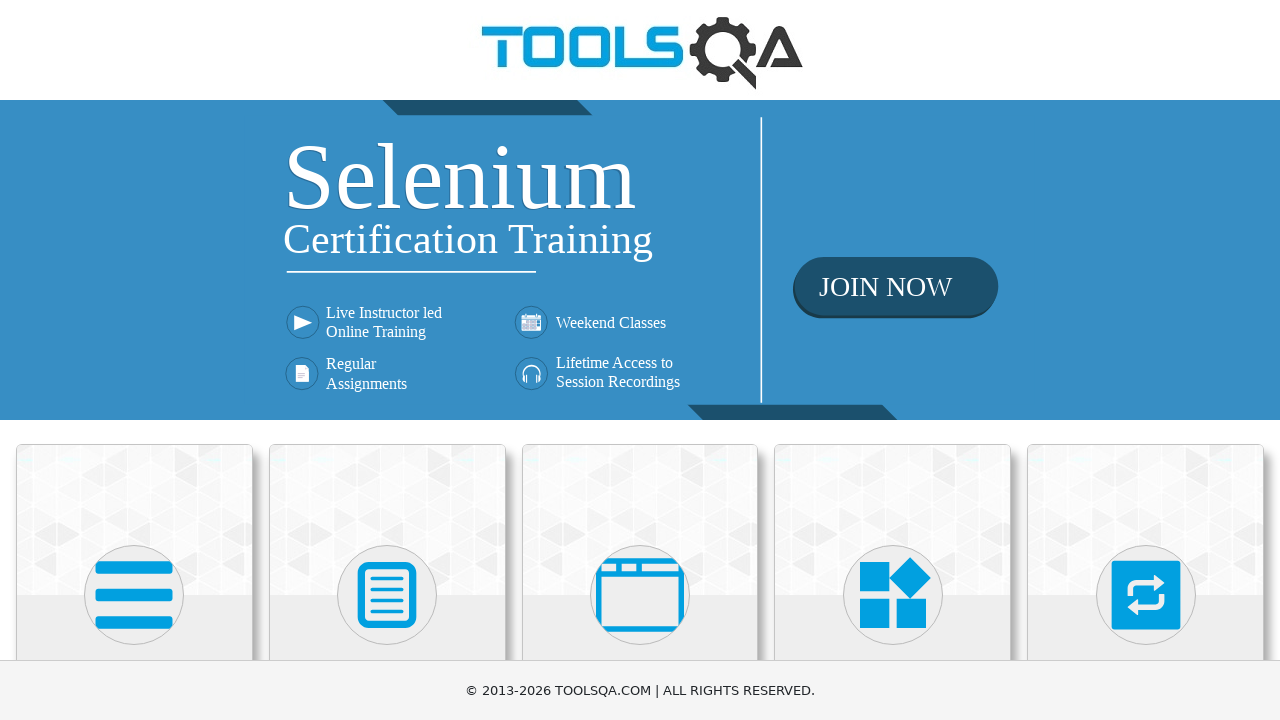

Clicked on Elements section at (134, 360) on internal:text="Elements"i
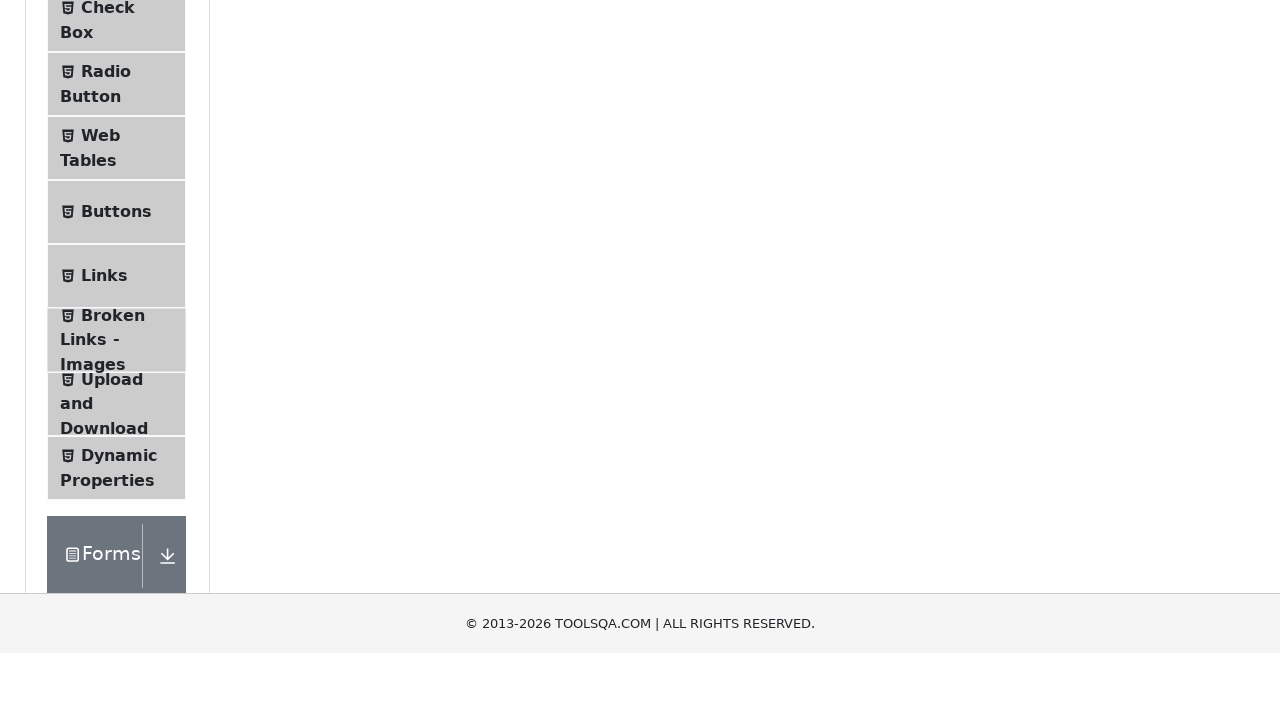

Clicked on Text Box menu item at (119, 261) on internal:text="Text Box"i
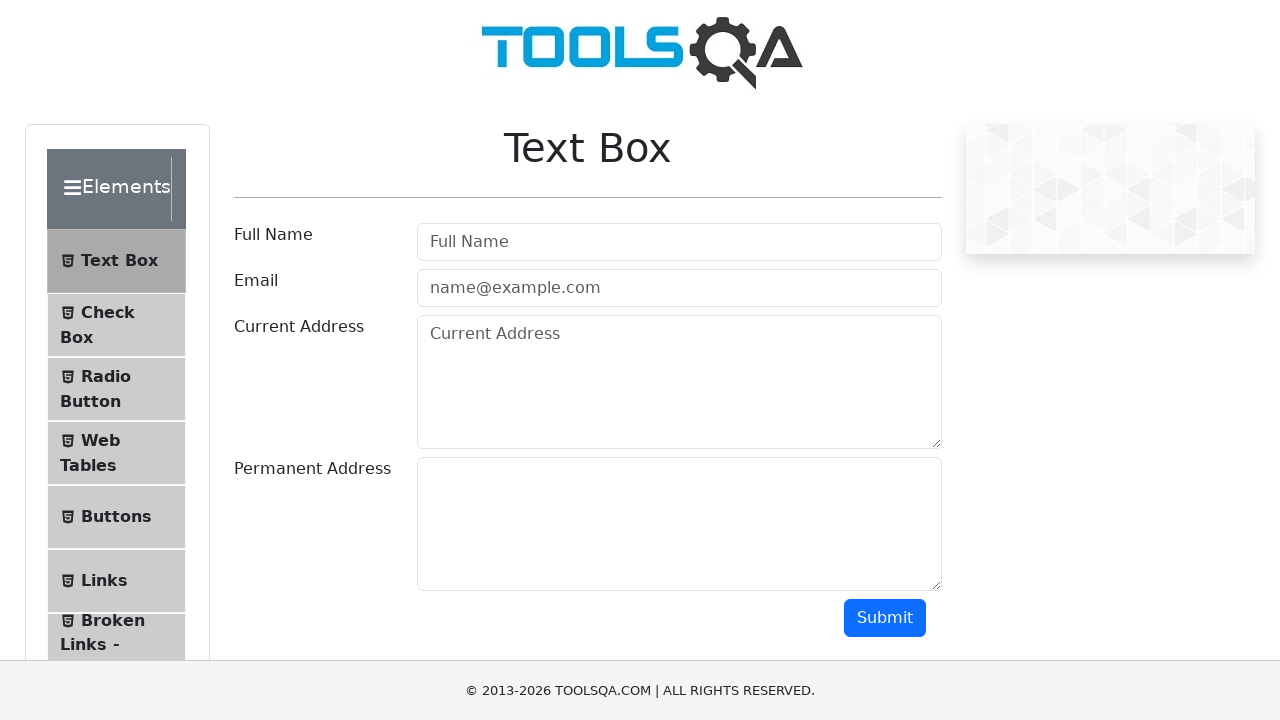

Verified Text Box page header is displayed
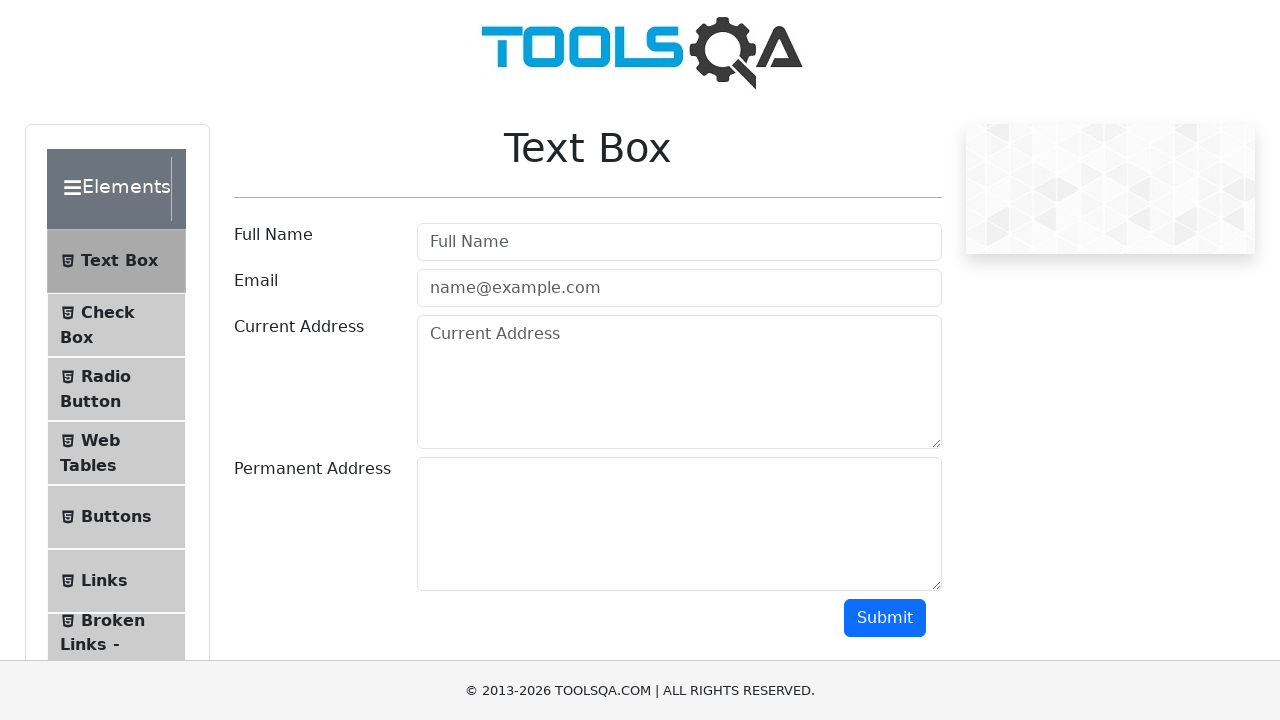

Clicked on the first textbox at (679, 242) on input[type="text"] >> nth=0
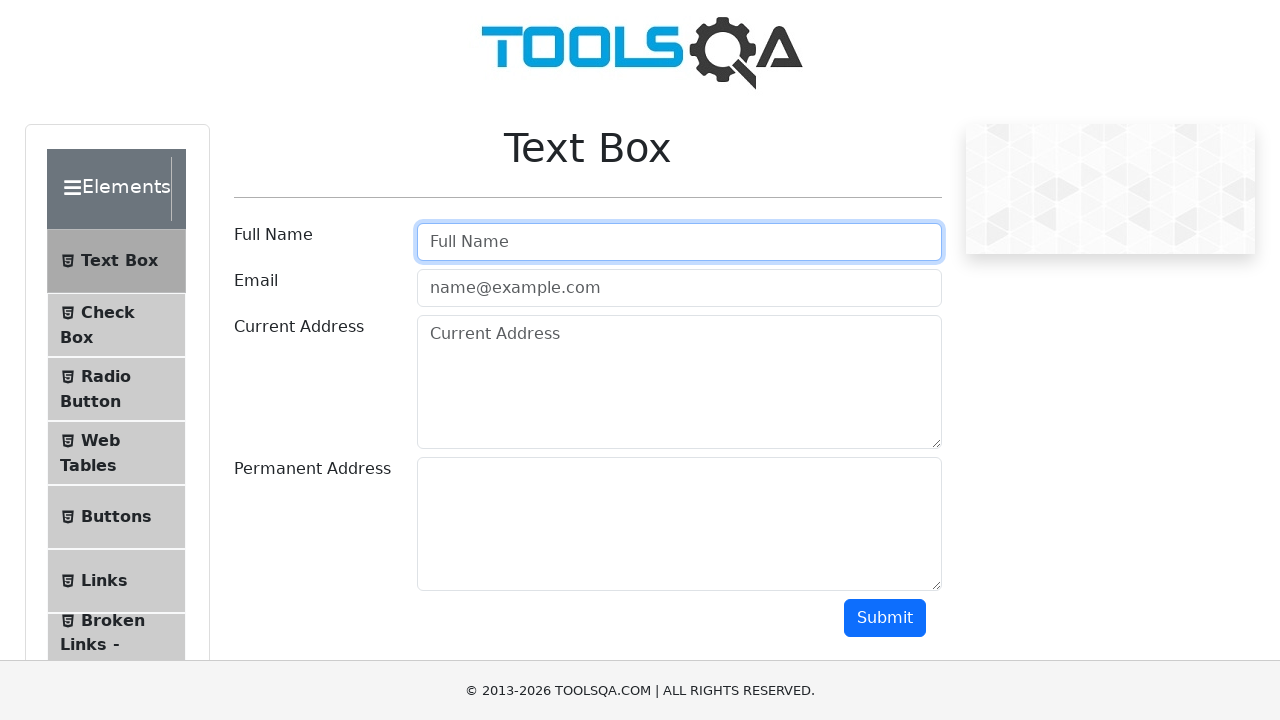

Filled username field with 'New Name added' on #userName
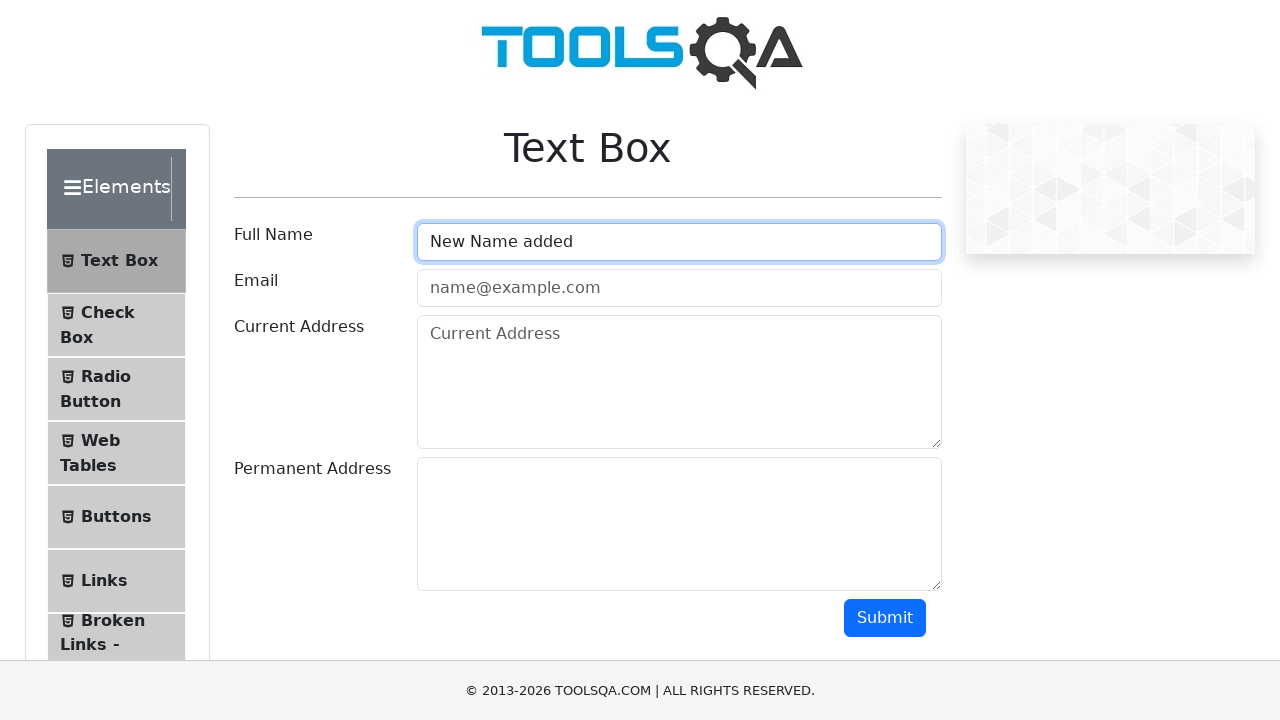

Clicked on email input field at (679, 288) on input[type="email"]
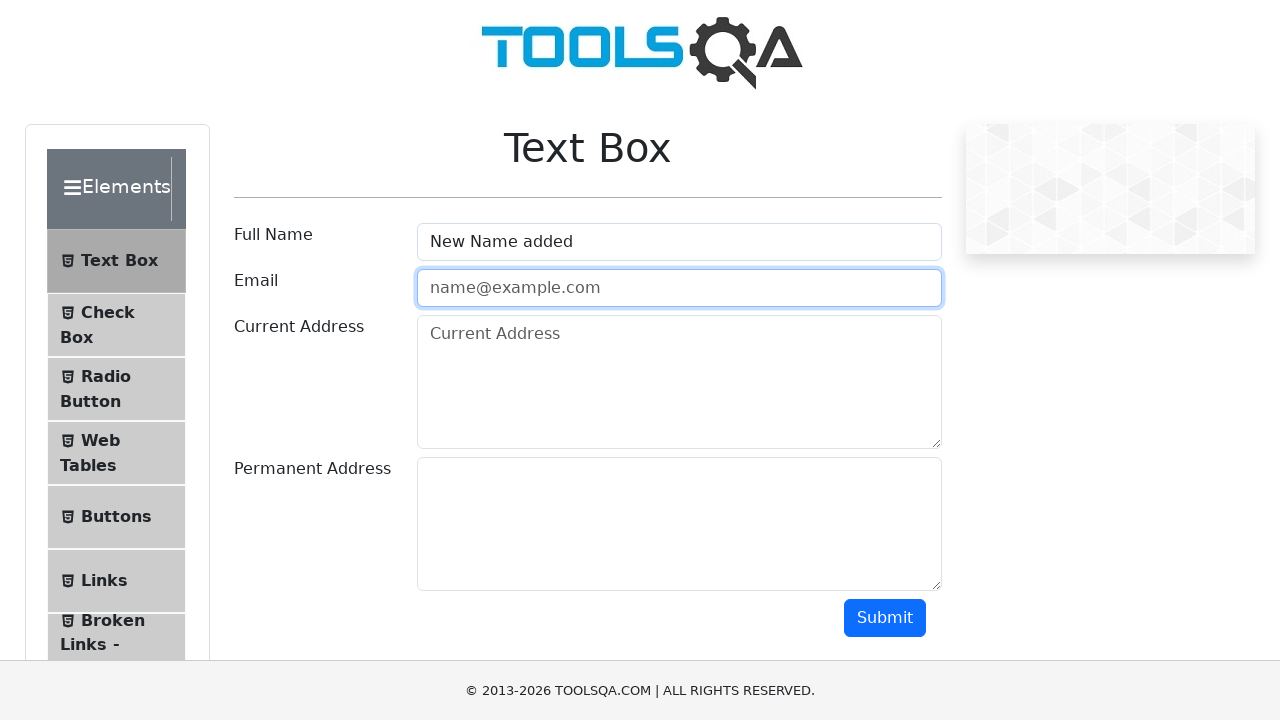

Filled email field with 'testuser2024@gmail.com' on input[type="email"]
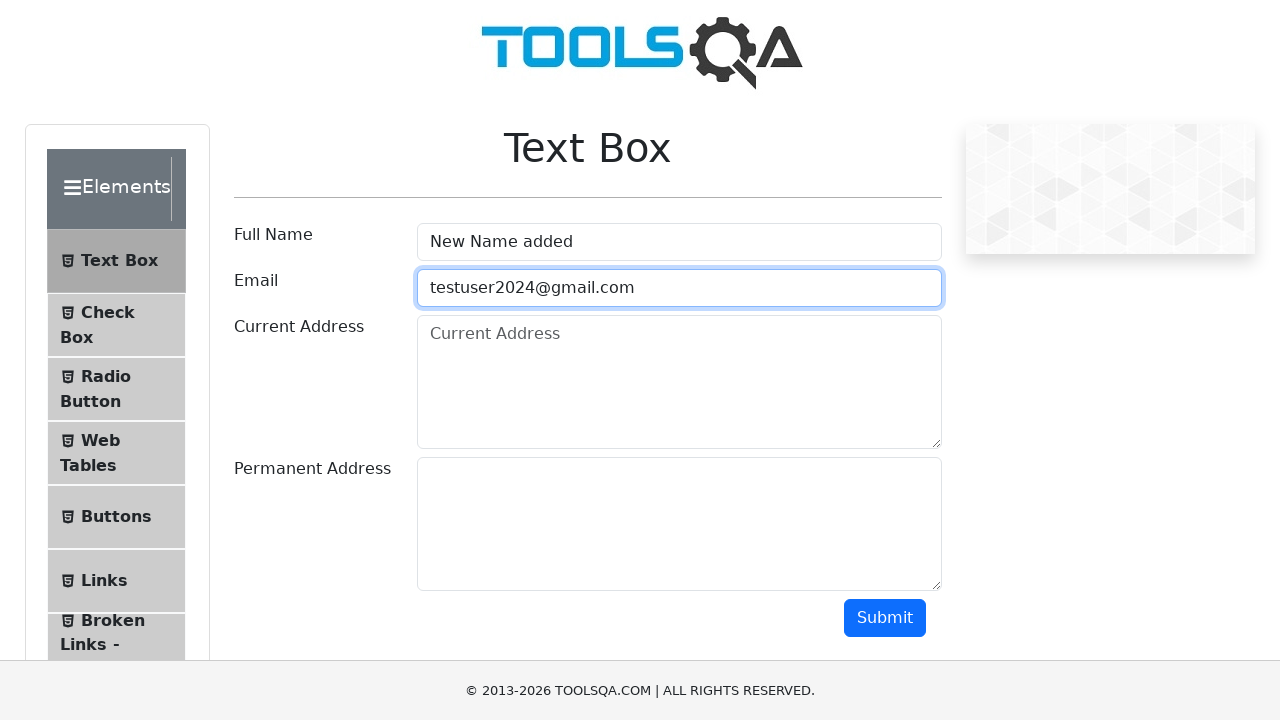

Clicked on current address input field at (679, 382) on #currentAddress
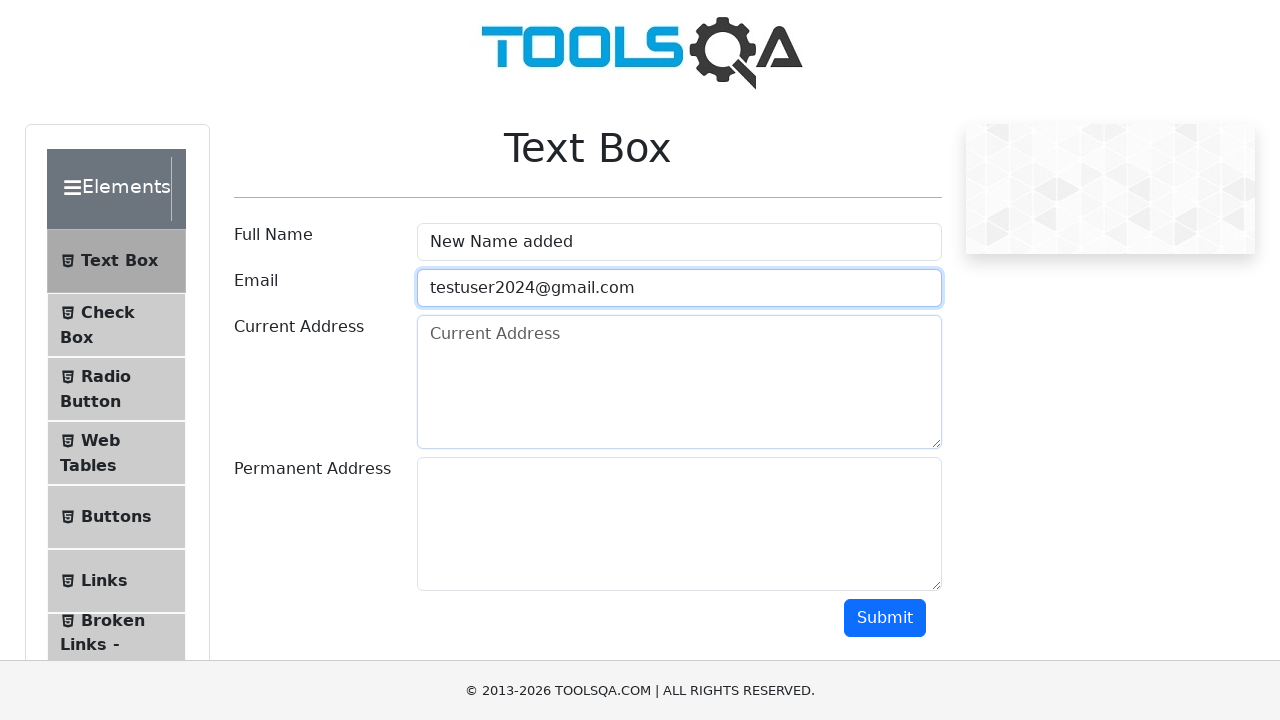

Filled current address field with '1234 Test Street, India' on #currentAddress
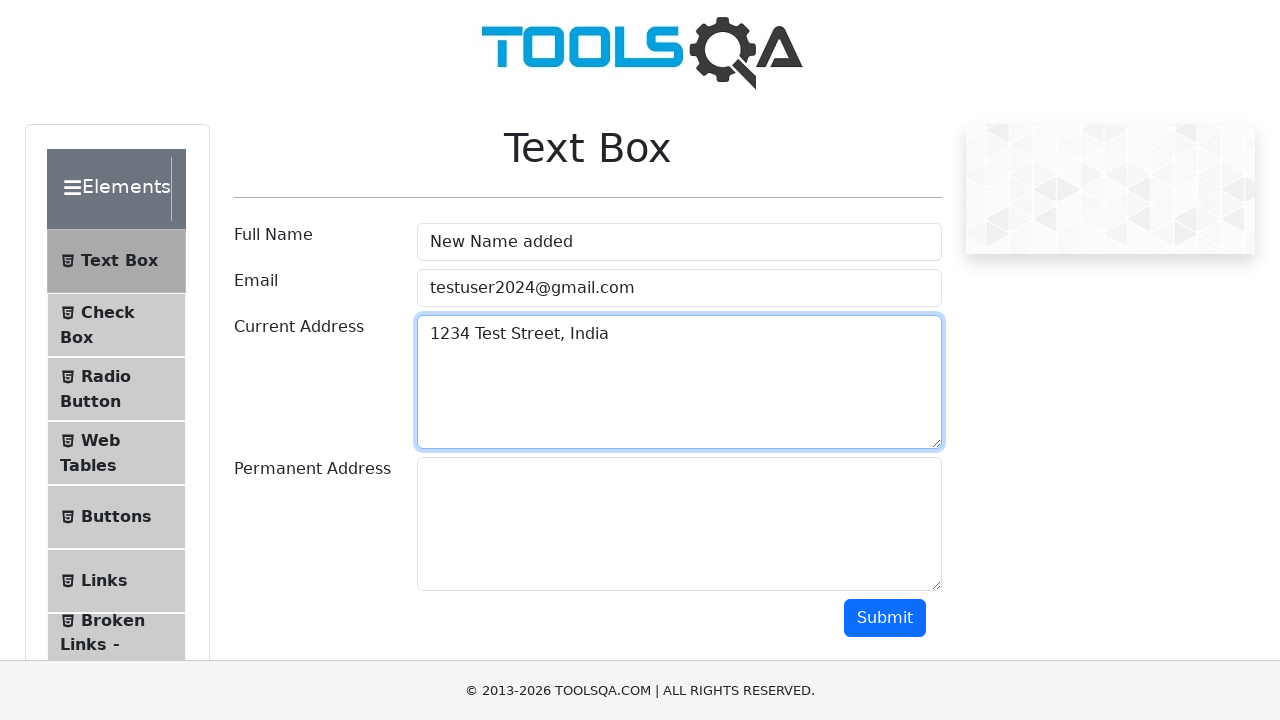

Clicked submit button to submit the form at (885, 618) on #submit
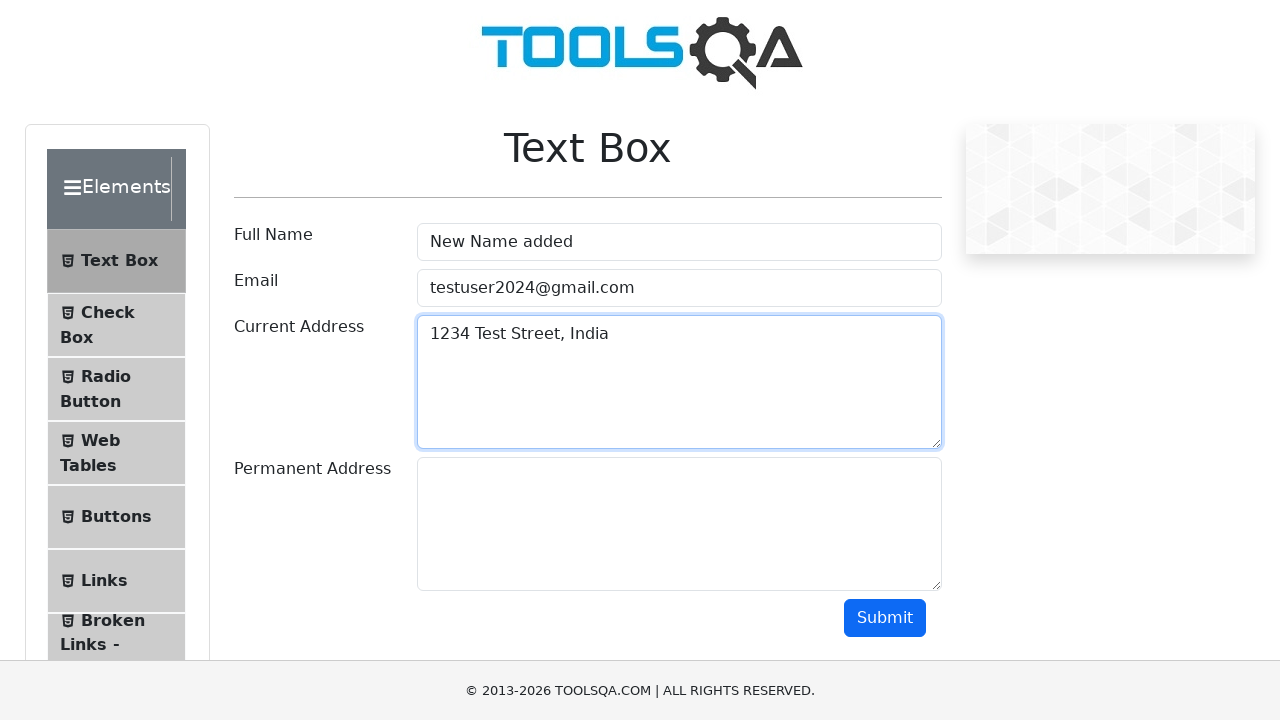

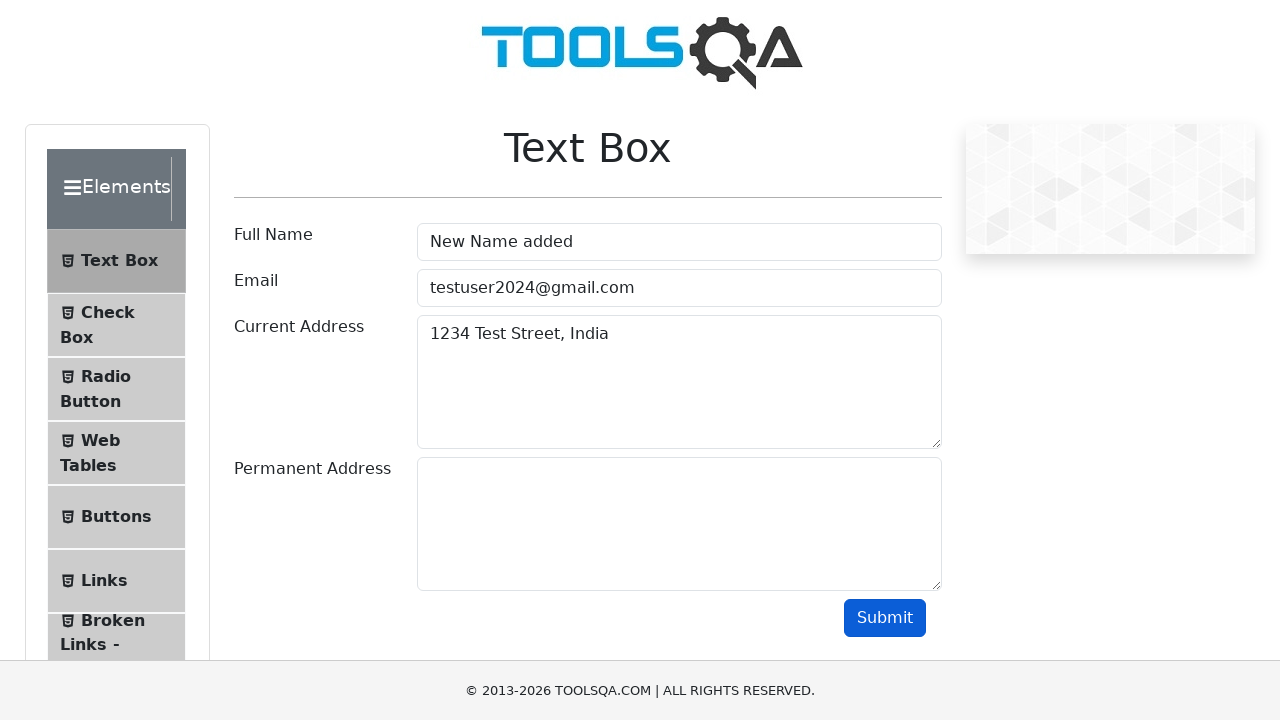